Tests a calculator form by extracting two numbers from the page, calculating their sum, selecting the result from a dropdown, and submitting the form

Starting URL: http://suninjuly.github.io/selects1.html

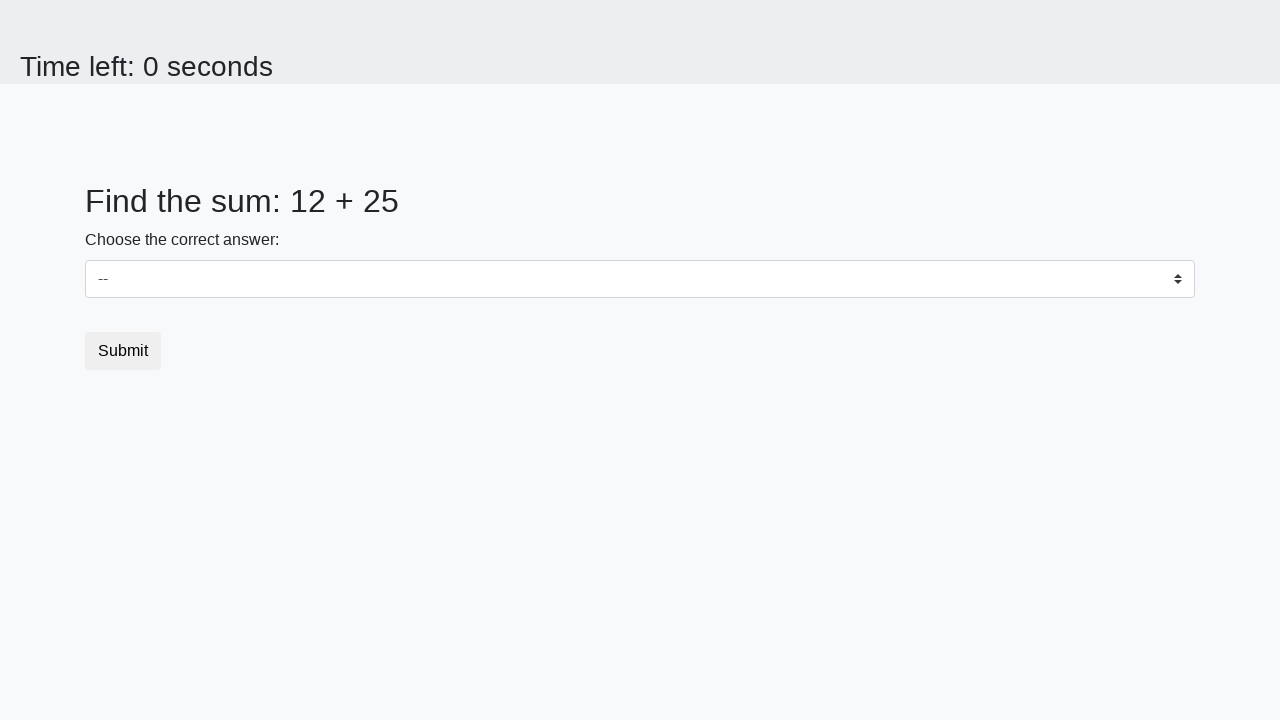

Extracted first number from #num1 element
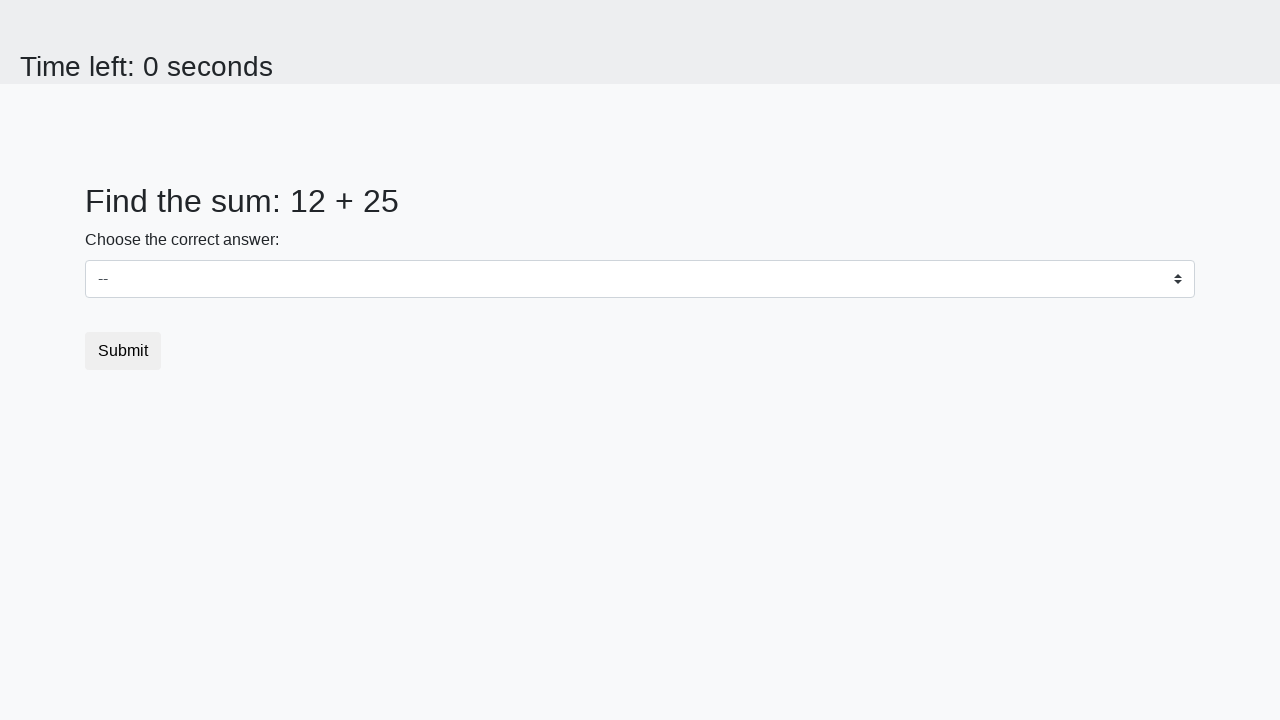

Extracted second number from #num2 element
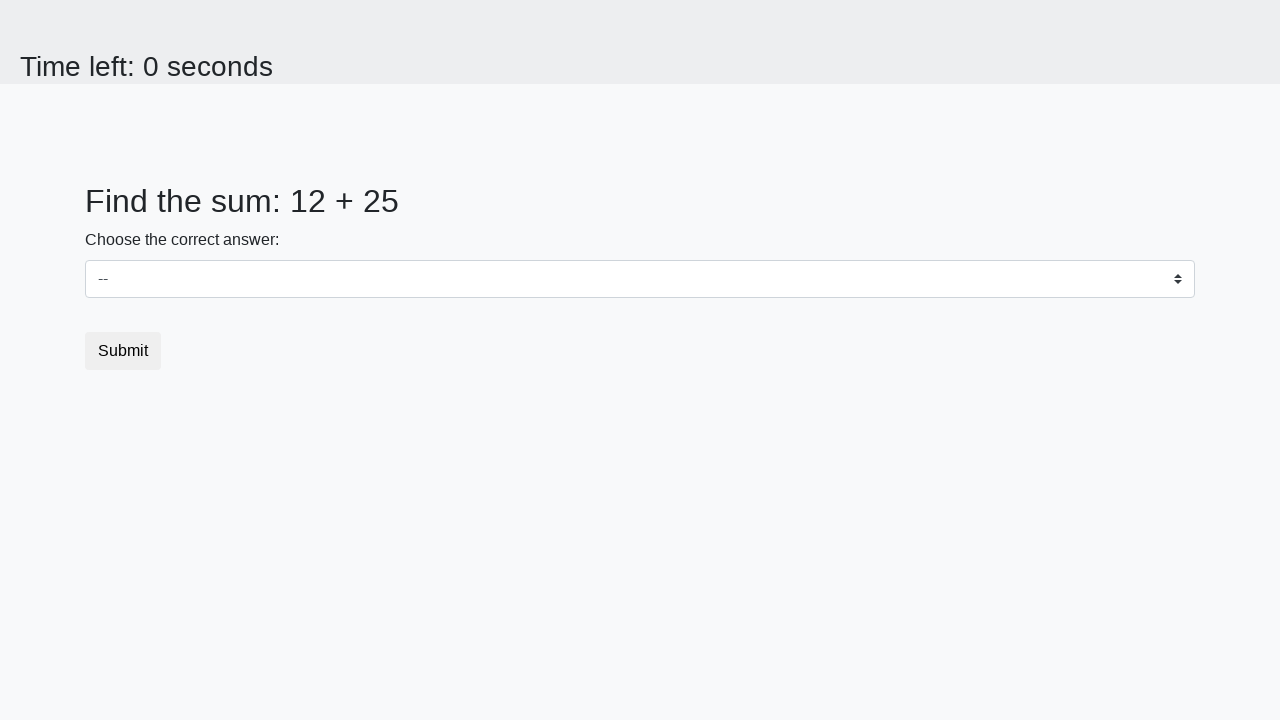

Calculated sum: 12 + 25 = 37
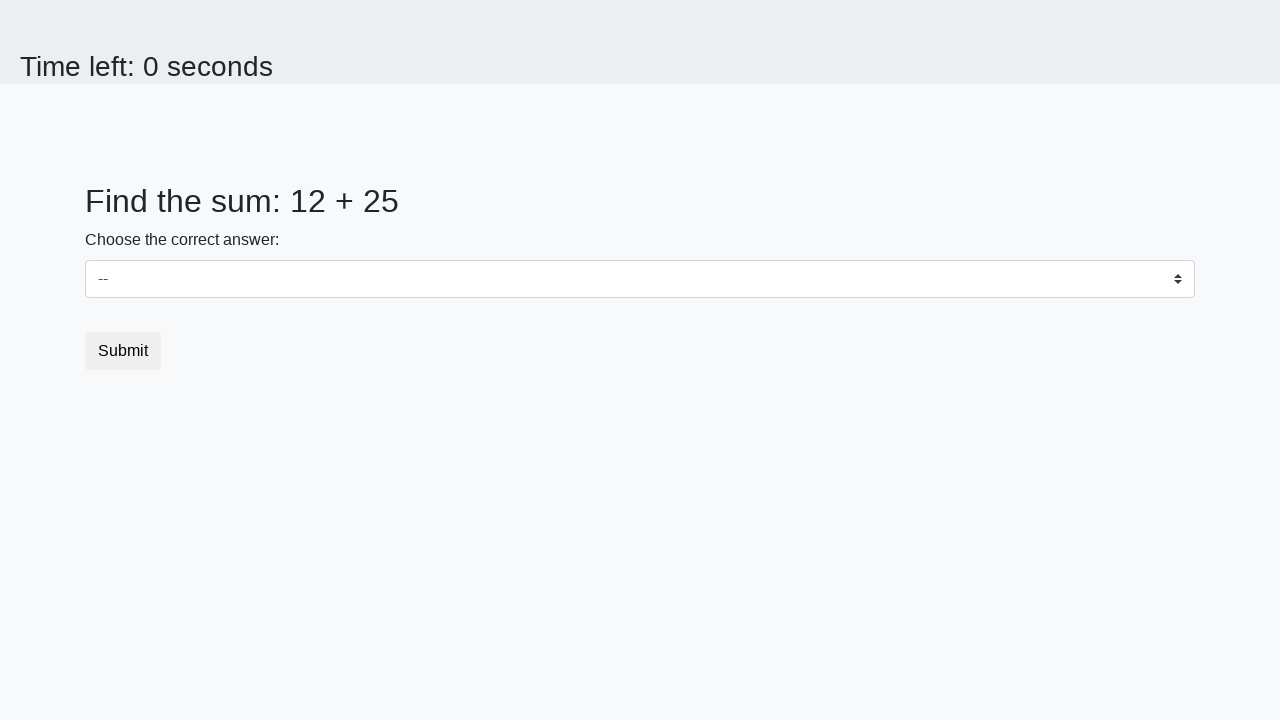

Selected value '37' from dropdown on #dropdown
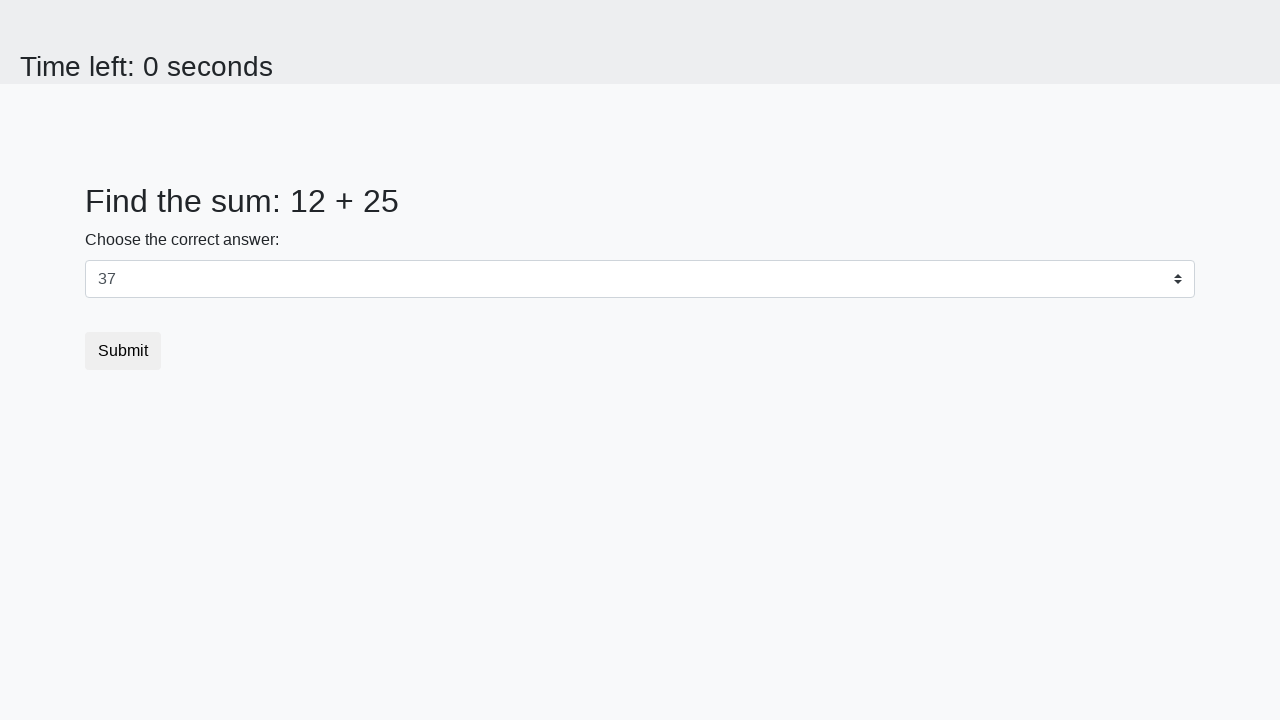

Clicked submit button at (123, 351) on .btn-default
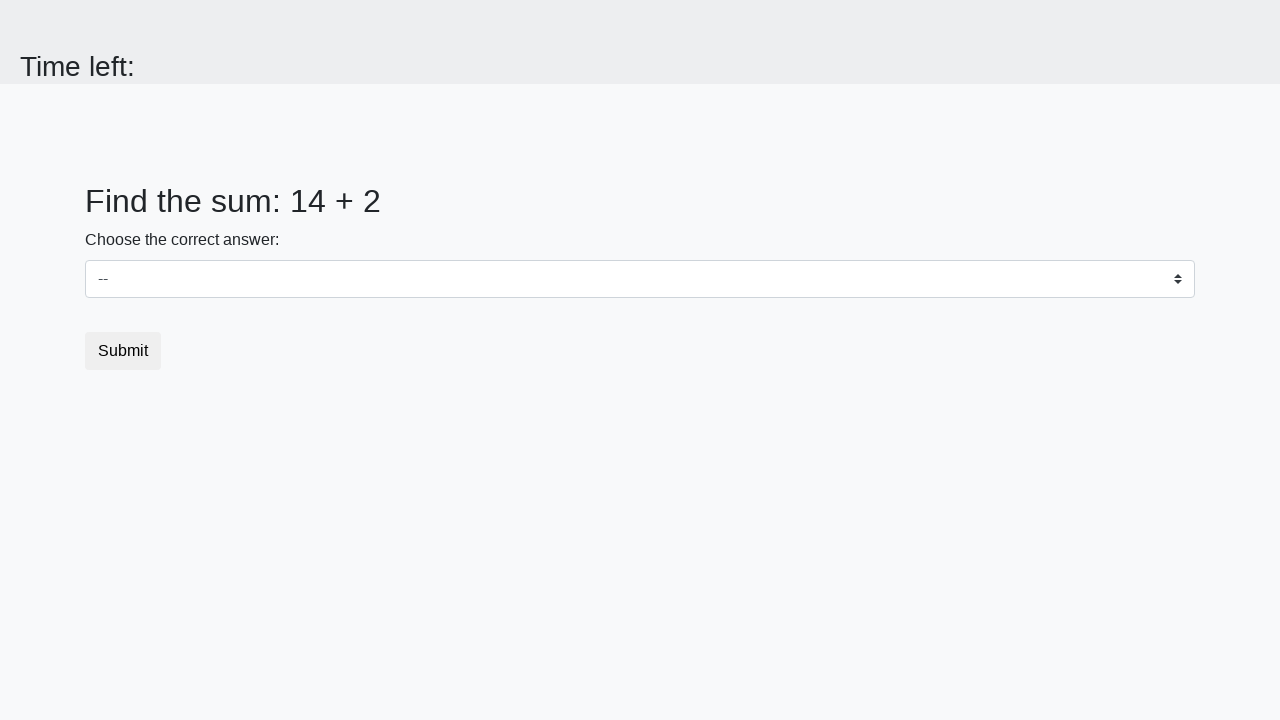

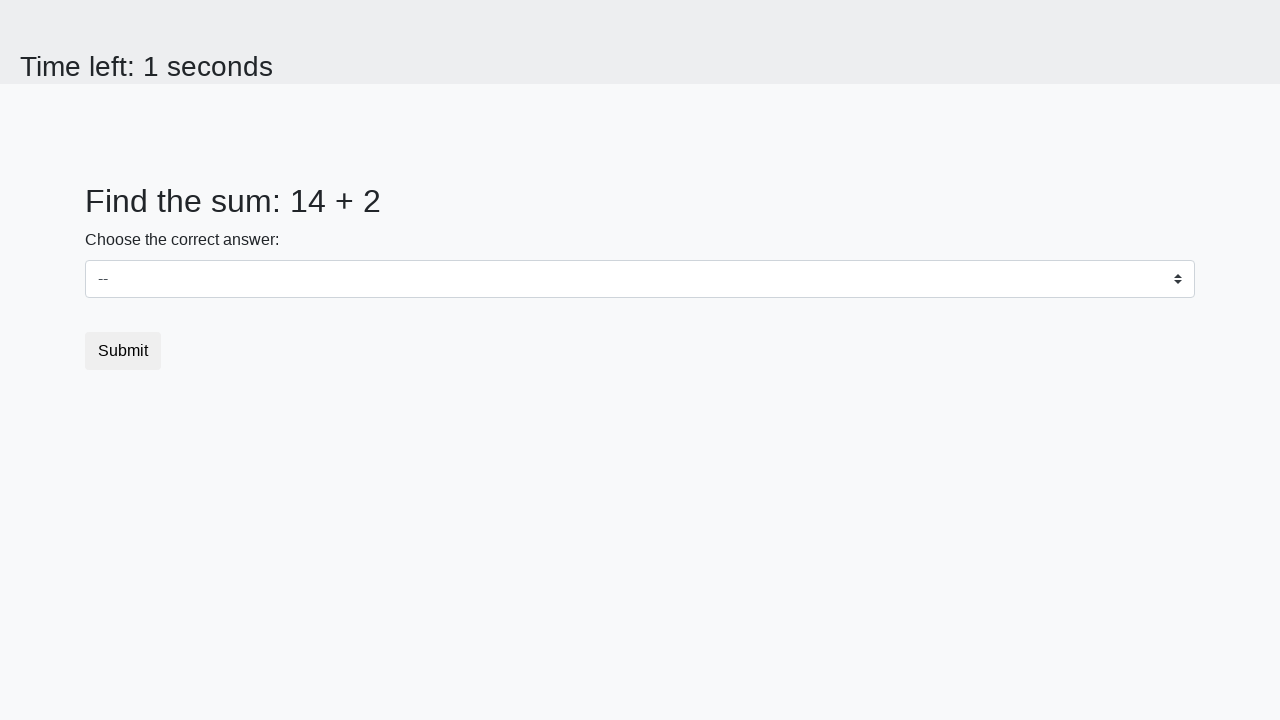